Demonstrates locating and clicking an element by its text content using the Login button

Starting URL: https://www.saucedemo.com/

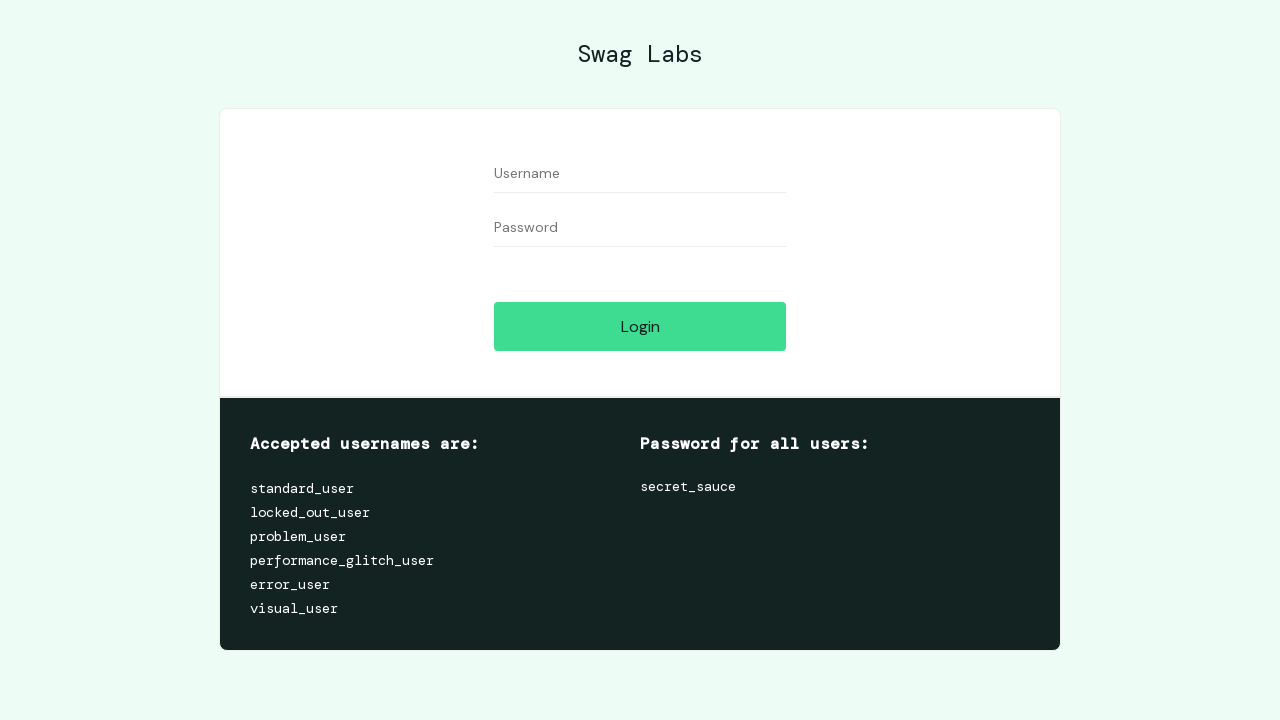

Navigated to https://www.saucedemo.com/
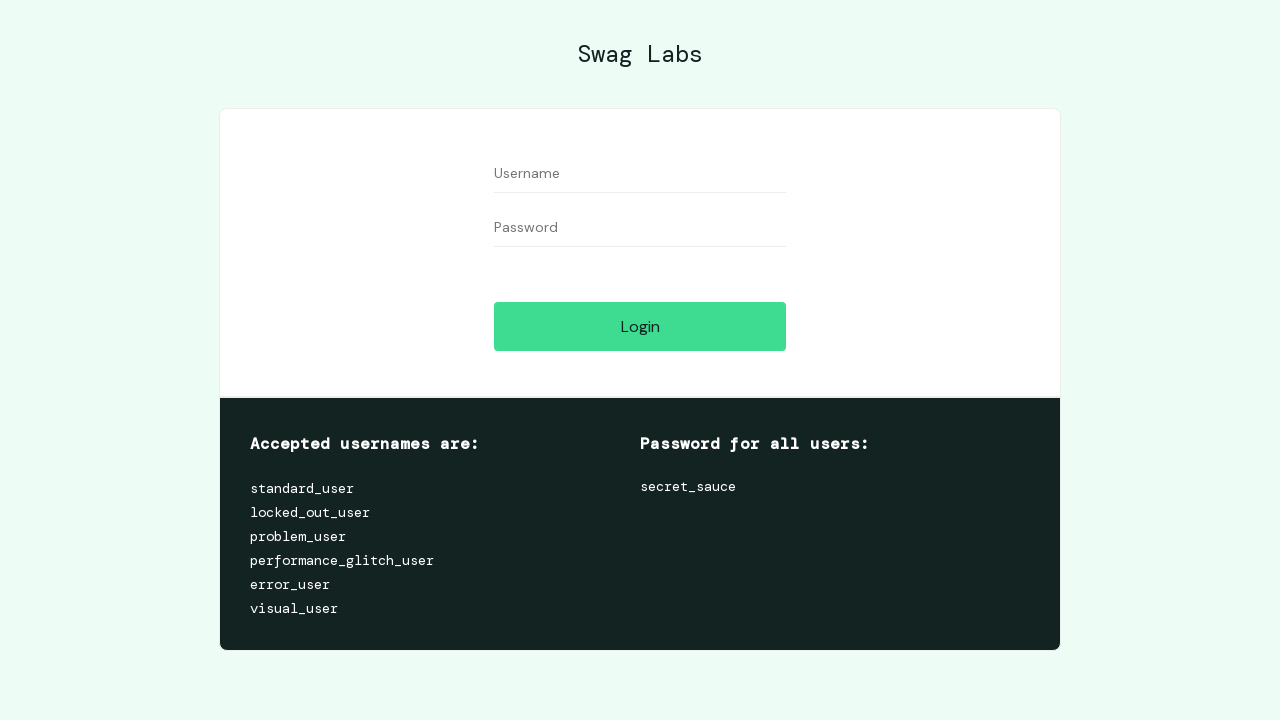

Clicked Login button by text content at (640, 326) on internal:text="Login"i
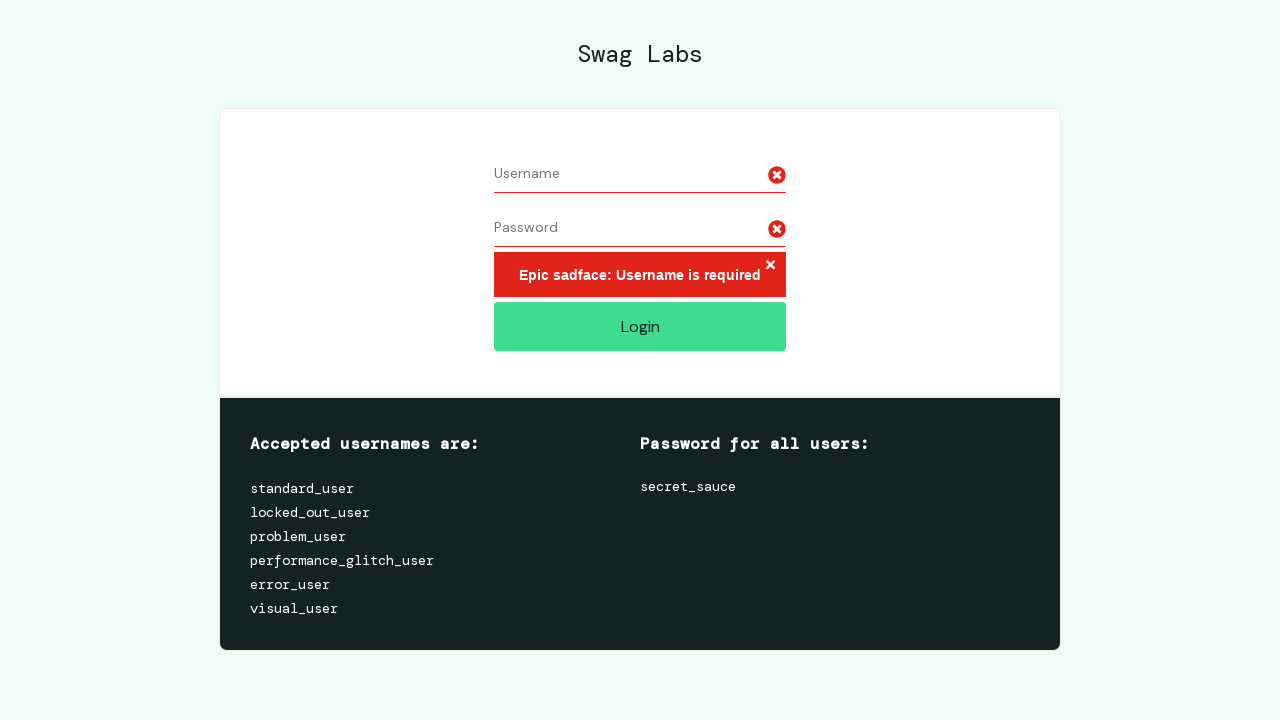

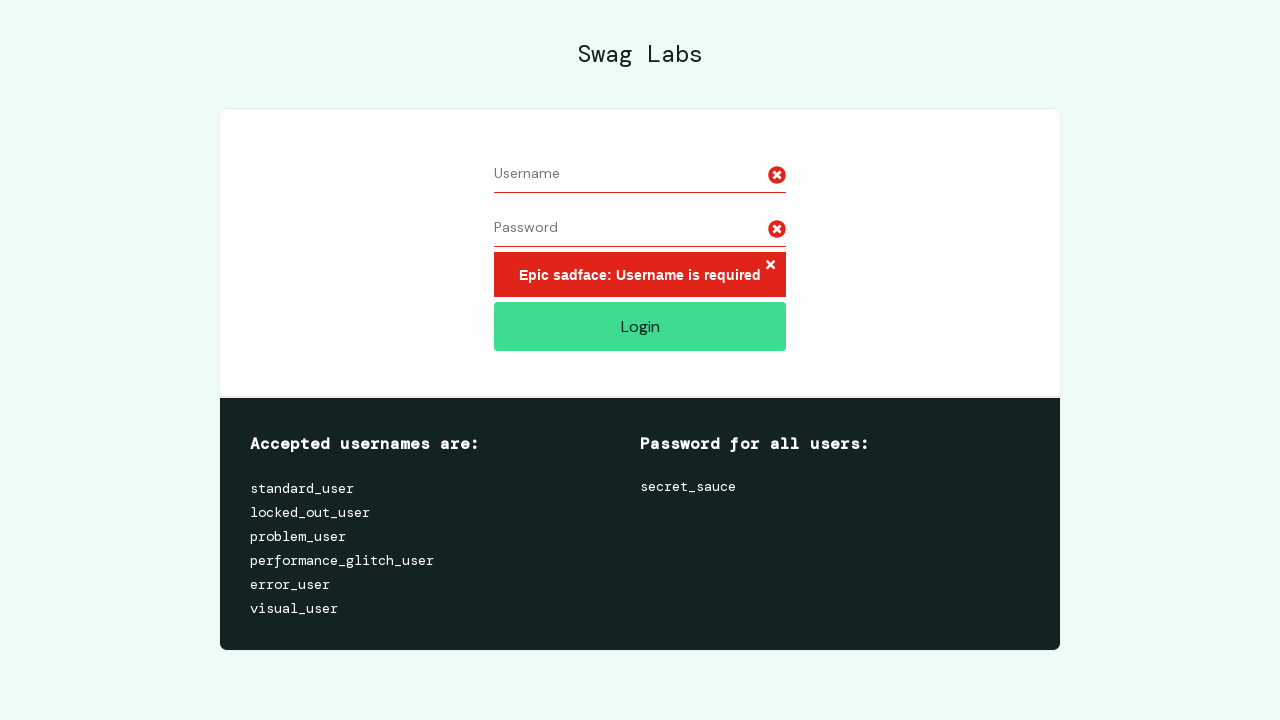